Tests child window/popup handling by clicking a link that opens a new tab, then extracts and validates text content from the popup window

Starting URL: https://rahulshettyacademy.com/loginpagePractise/

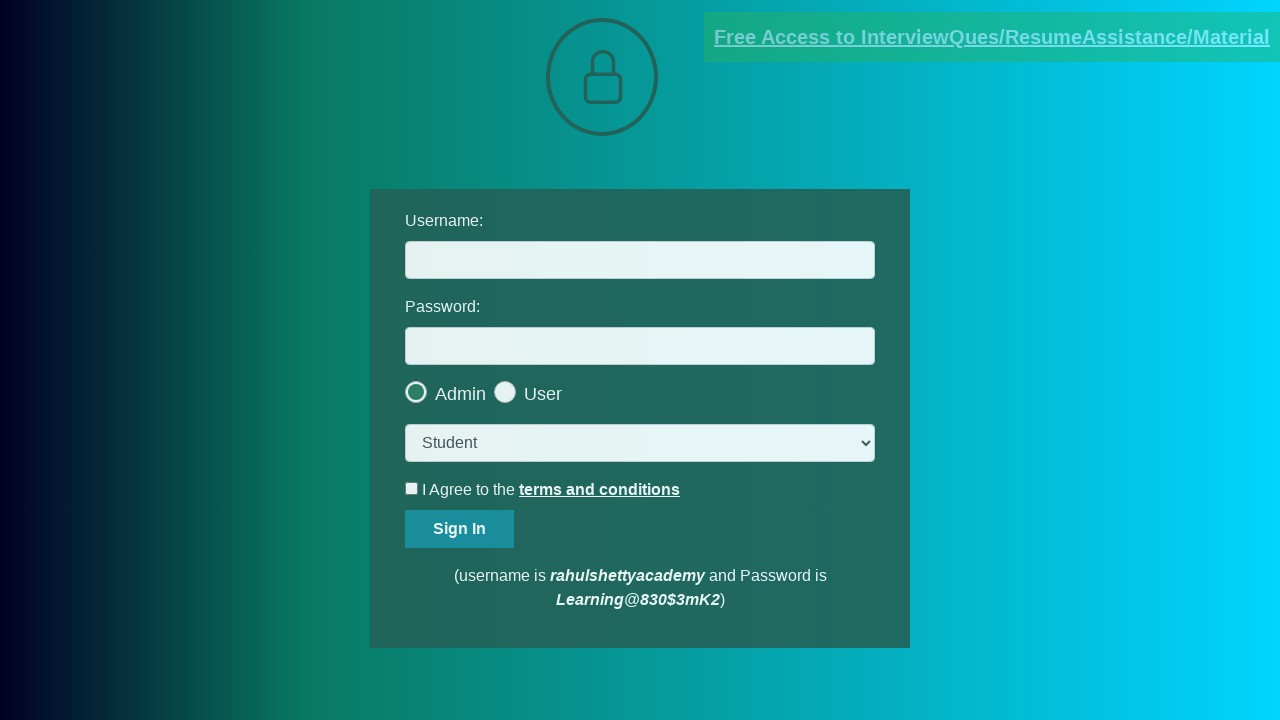

Clicked blinking text link to open child window popup at (992, 37) on .blinkingText
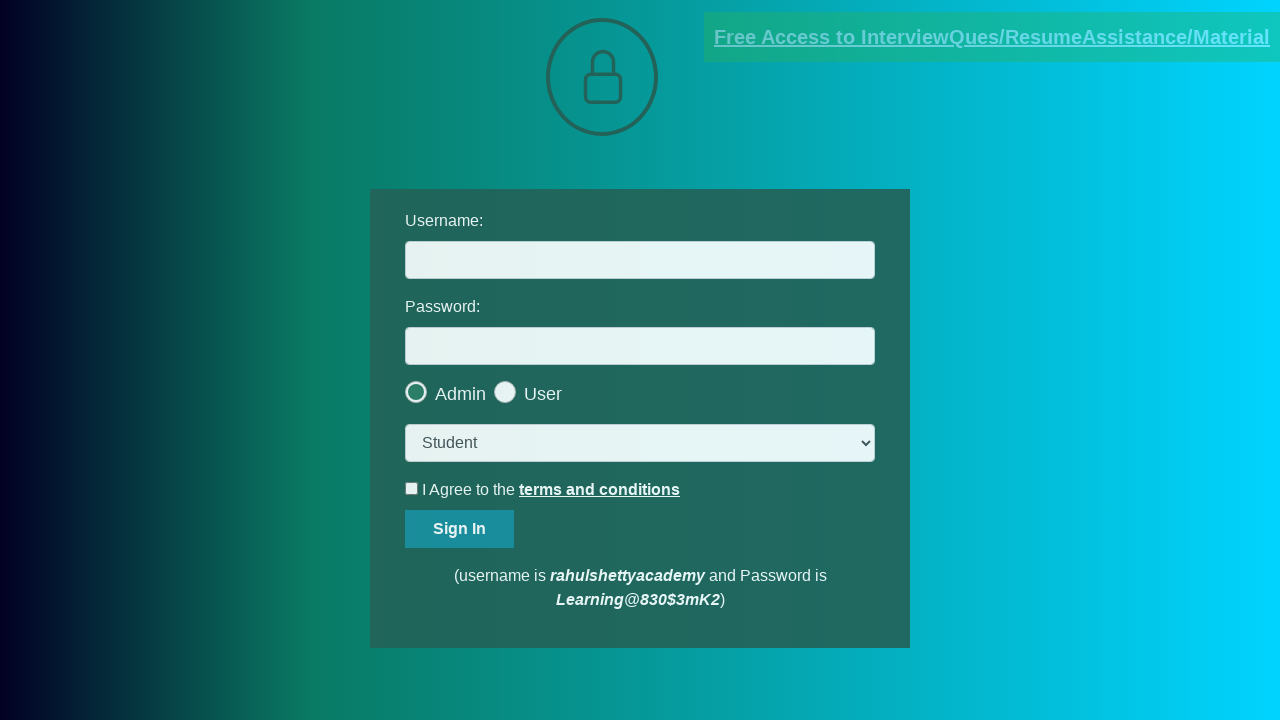

Captured reference to child popup window
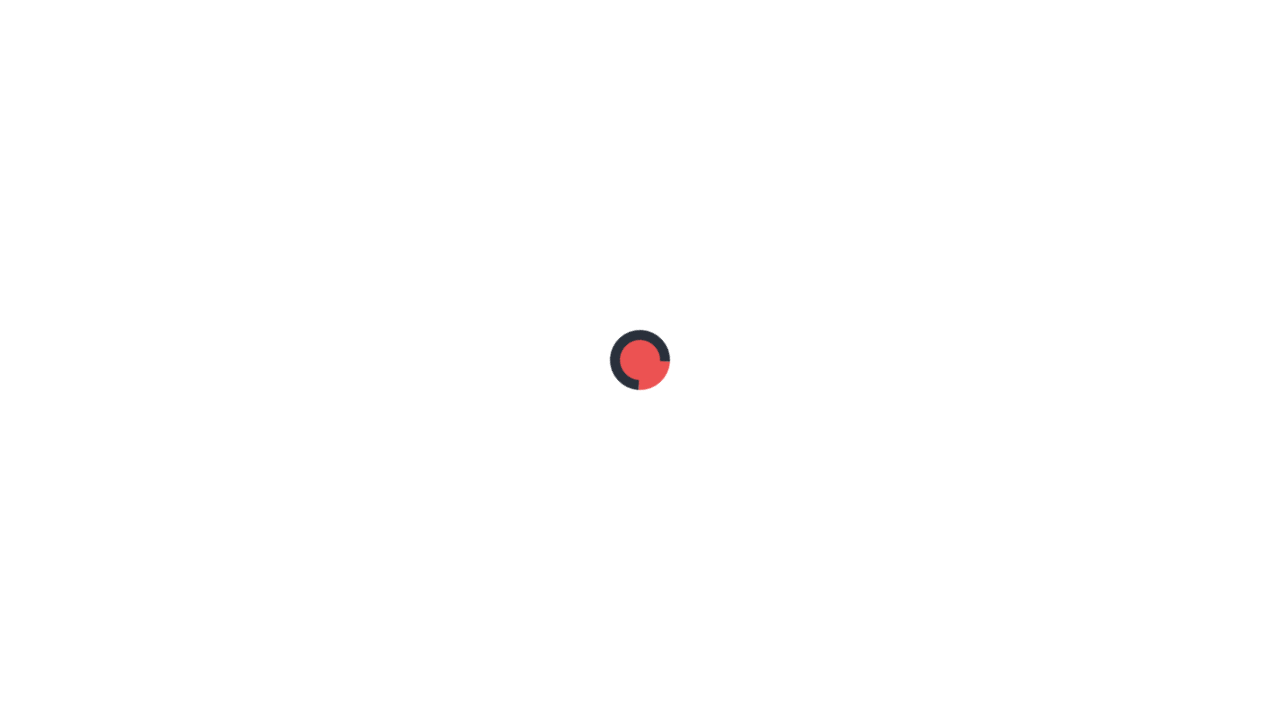

Extracted text content from red element in child window
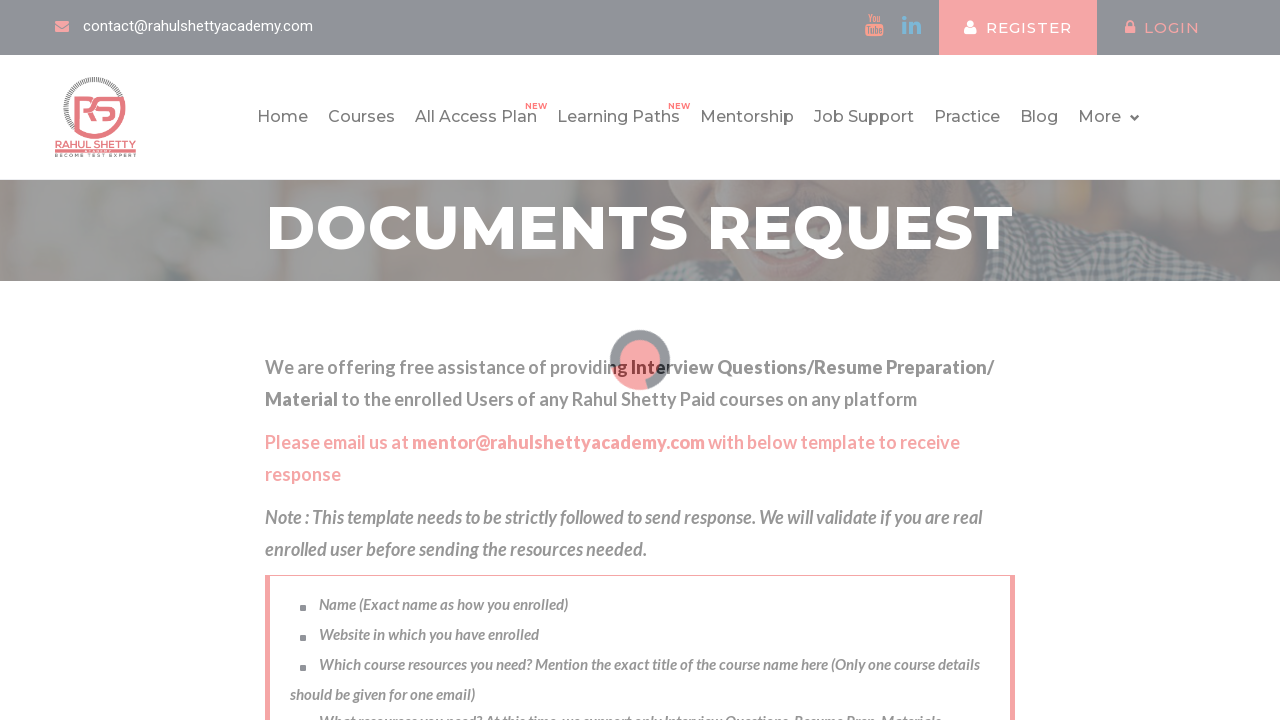

Parsed text by splitting on 'at' delimiter
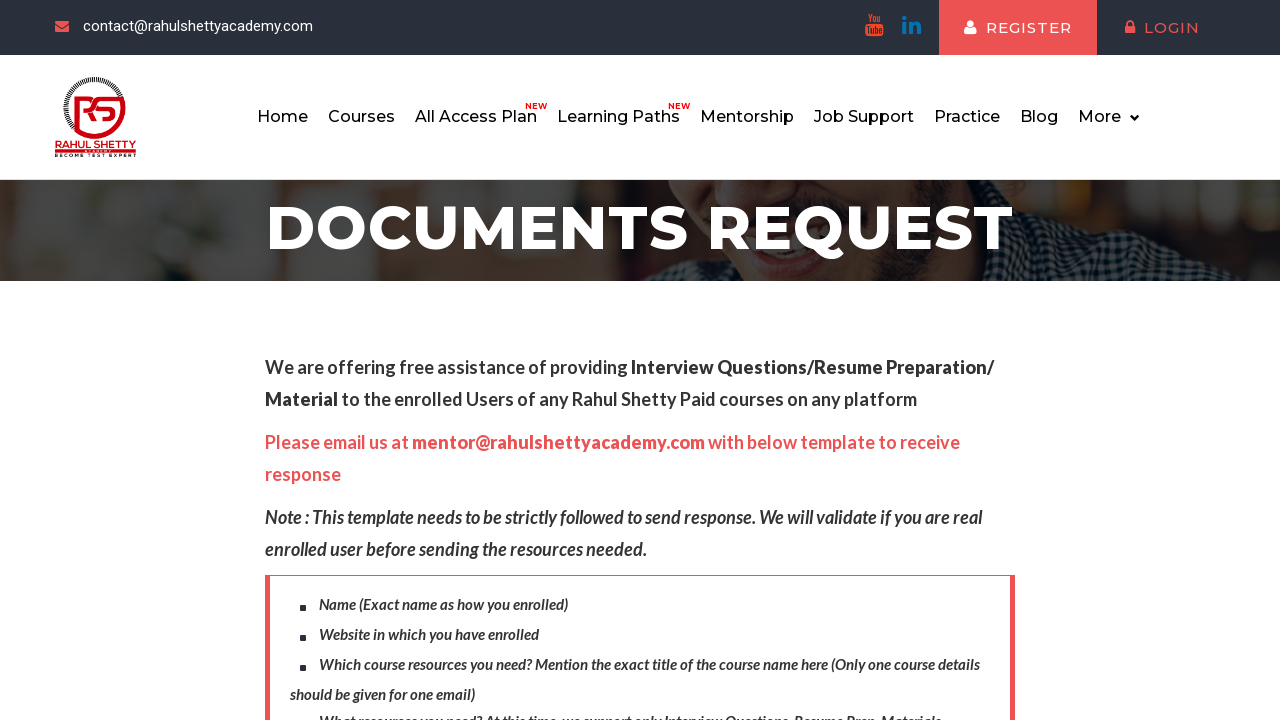

Extracted email address: mentor@rahulshettyacademy.com
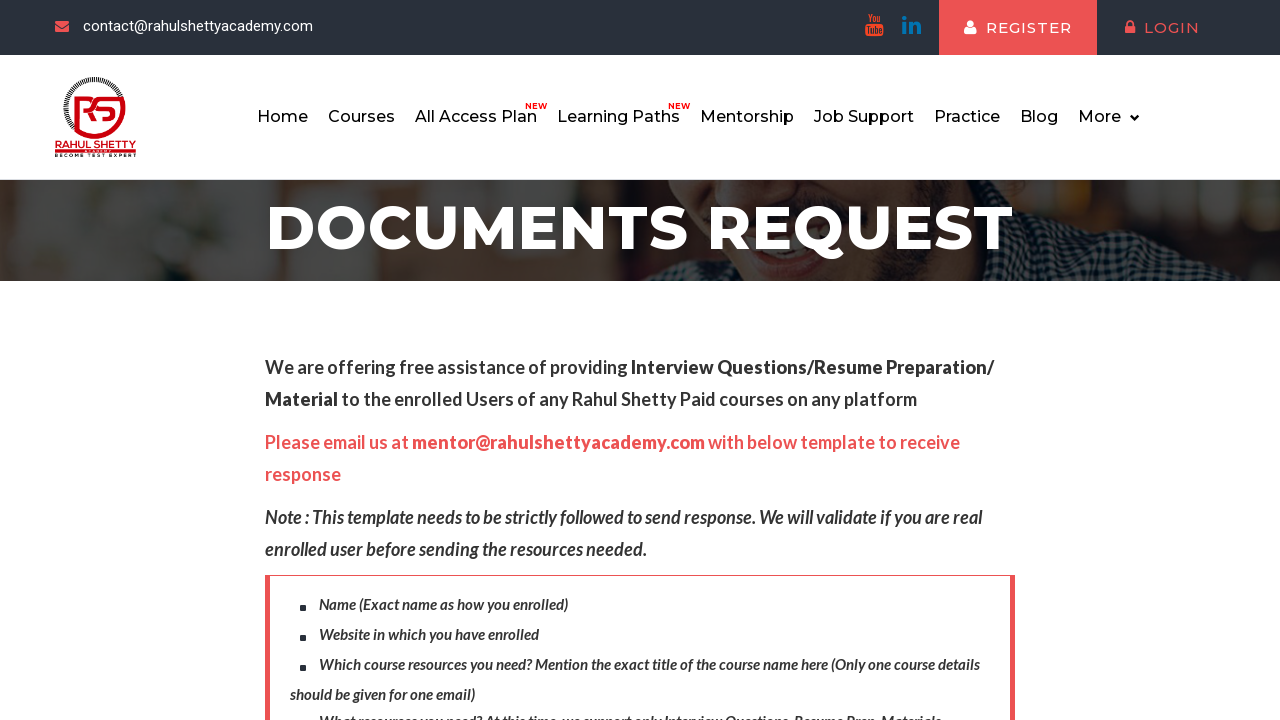

Verified email matches expected value 'mentor@rahulshettyacademy.com'
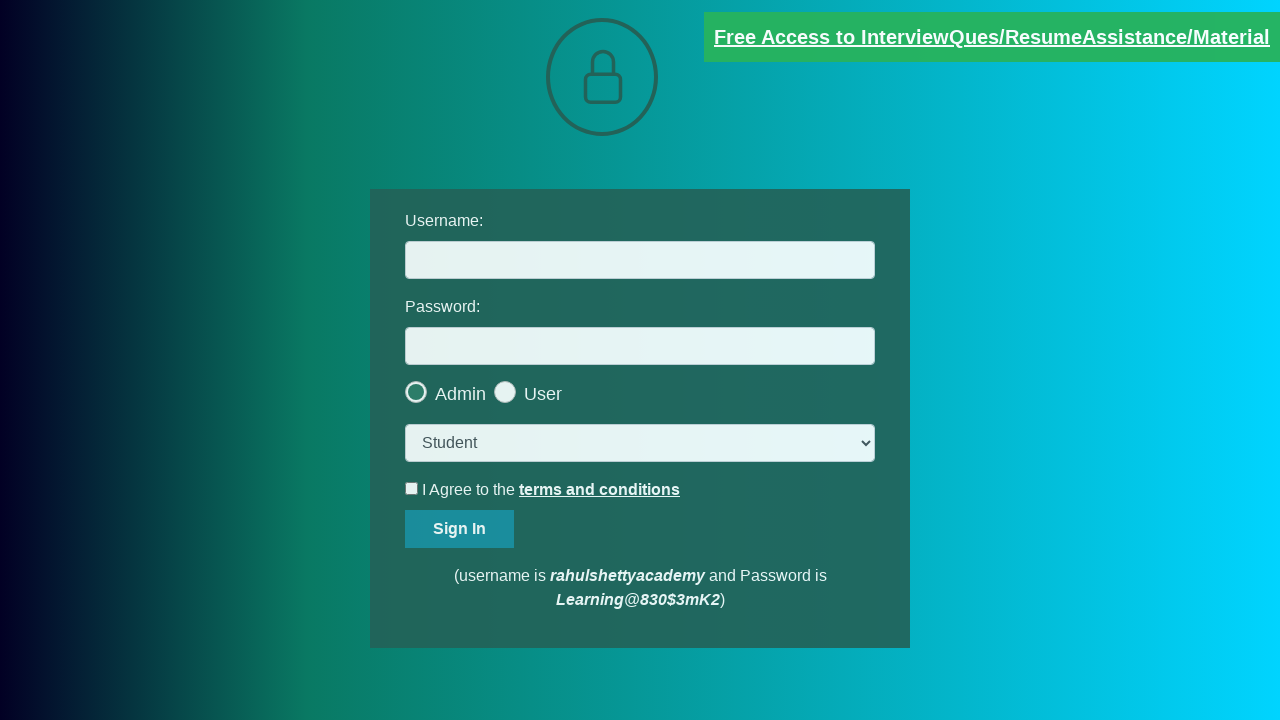

Closed child popup window
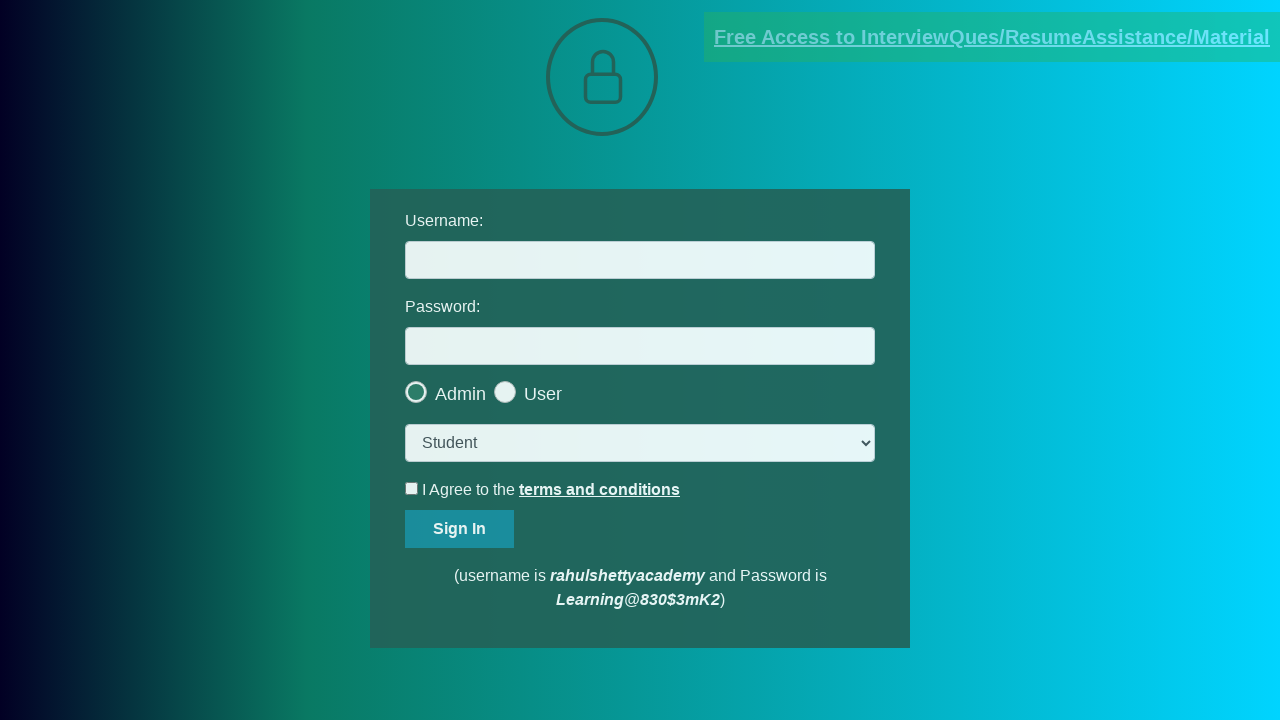

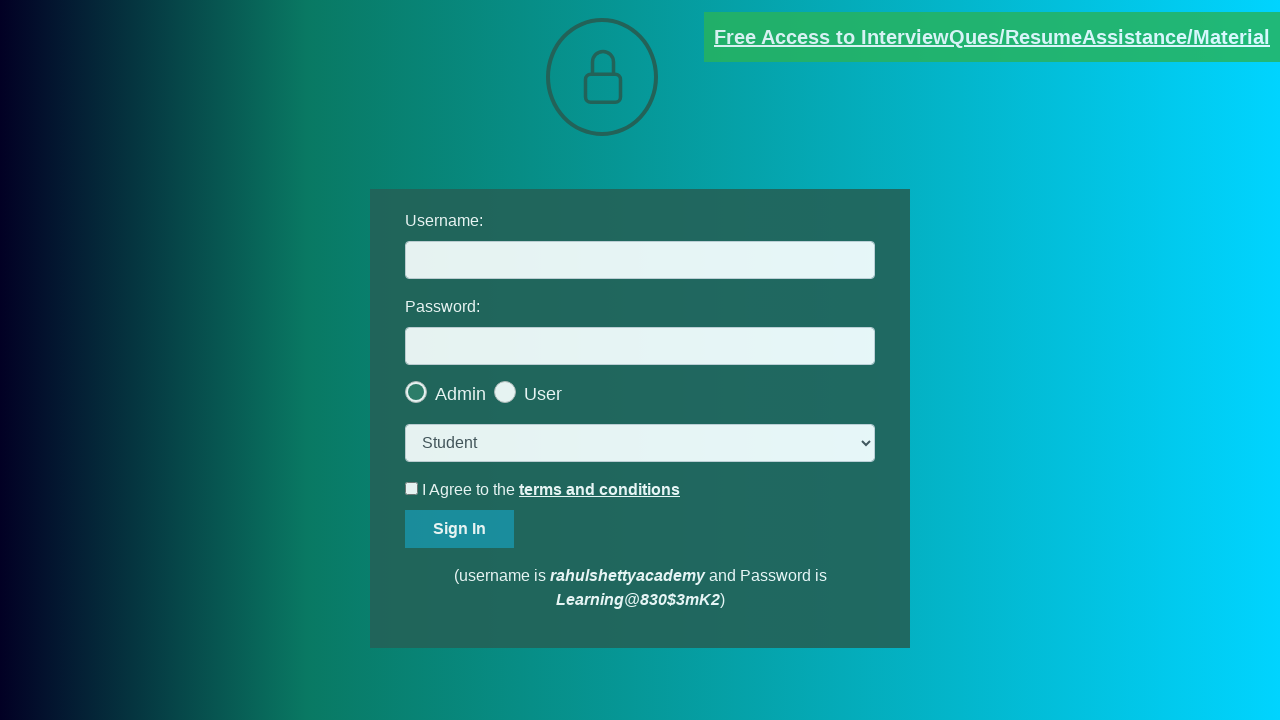